Navigates to dev.to and clicks on the first blog post in the feed

Starting URL: https://dev.to/

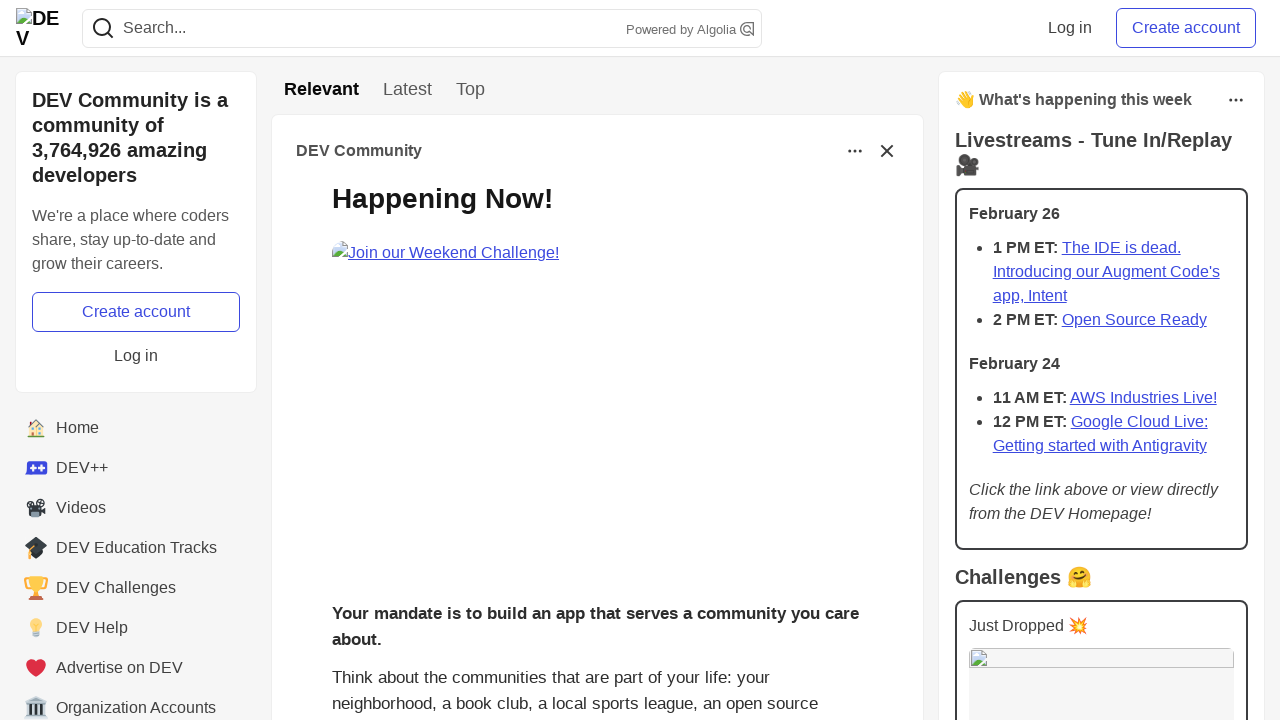

Waited for first blog post title to load on dev.to feed
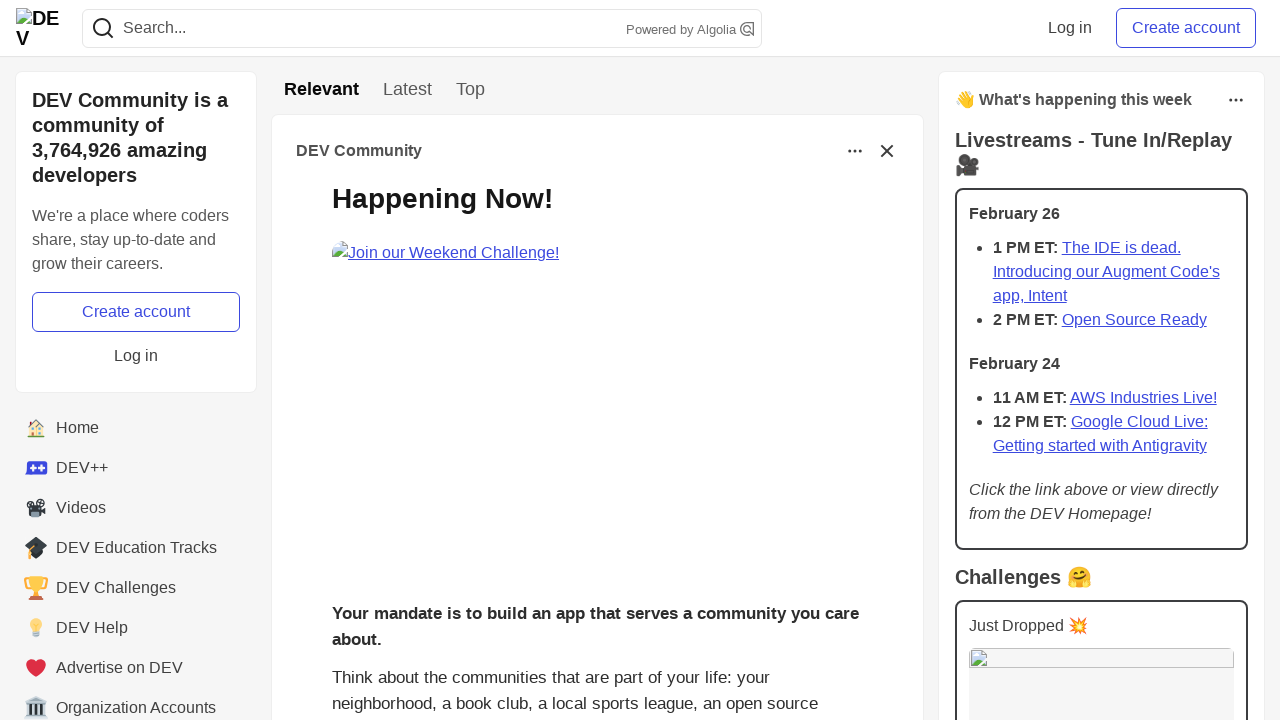

Clicked on the first blog post in the feed at (617, 388) on h2.crayons-story__title > a
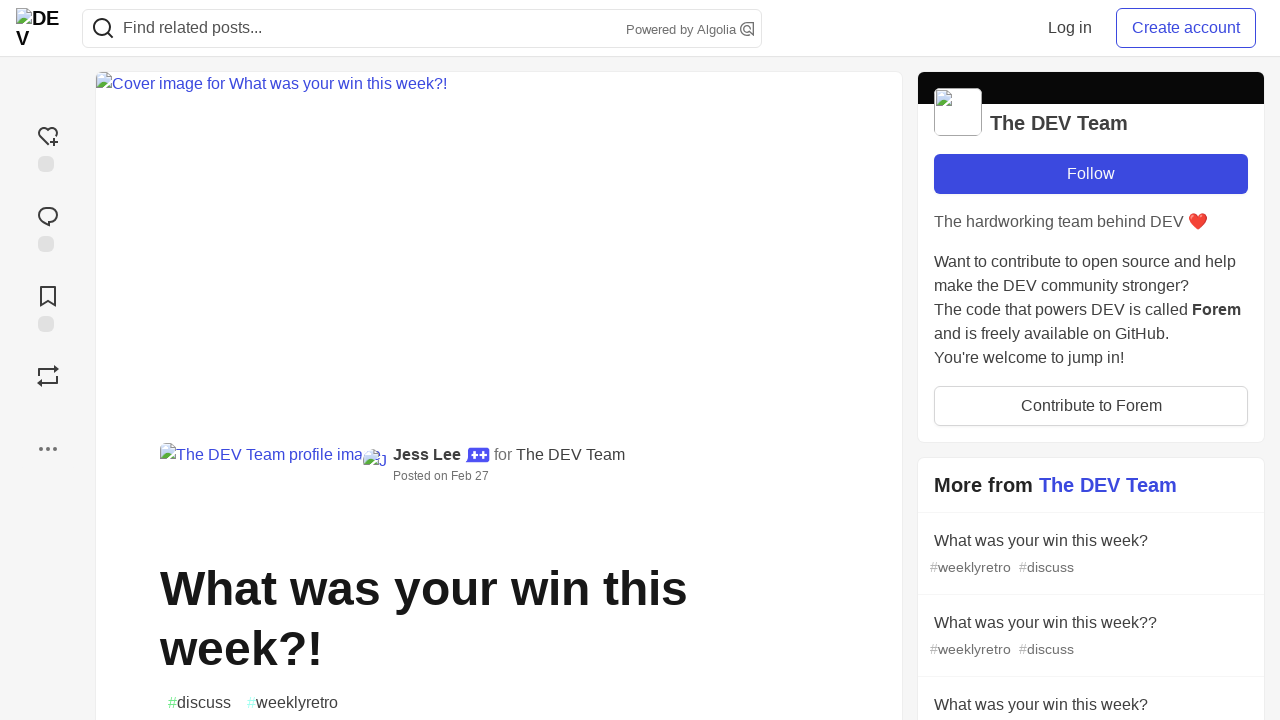

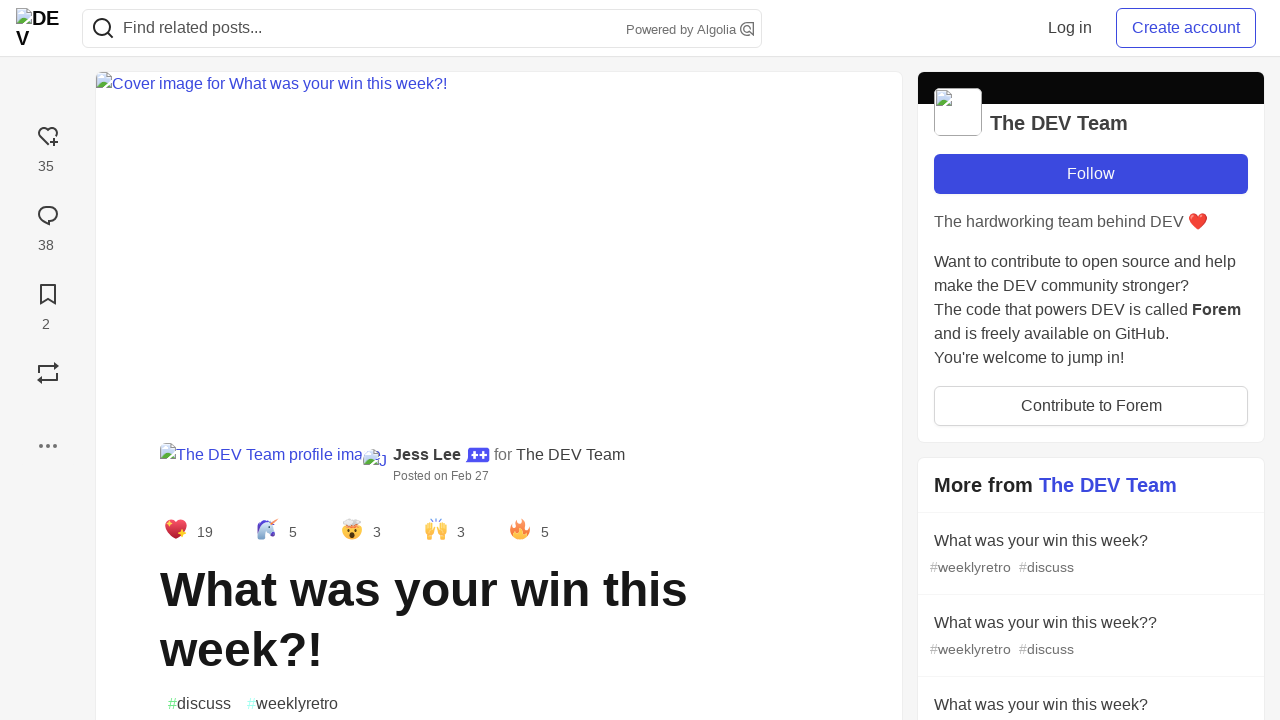